Navigates to a test blog page and retrieves the page title to verify the page loaded successfully

Starting URL: http://only-testing-blog.blogspot.in/2013/11/new-test.html

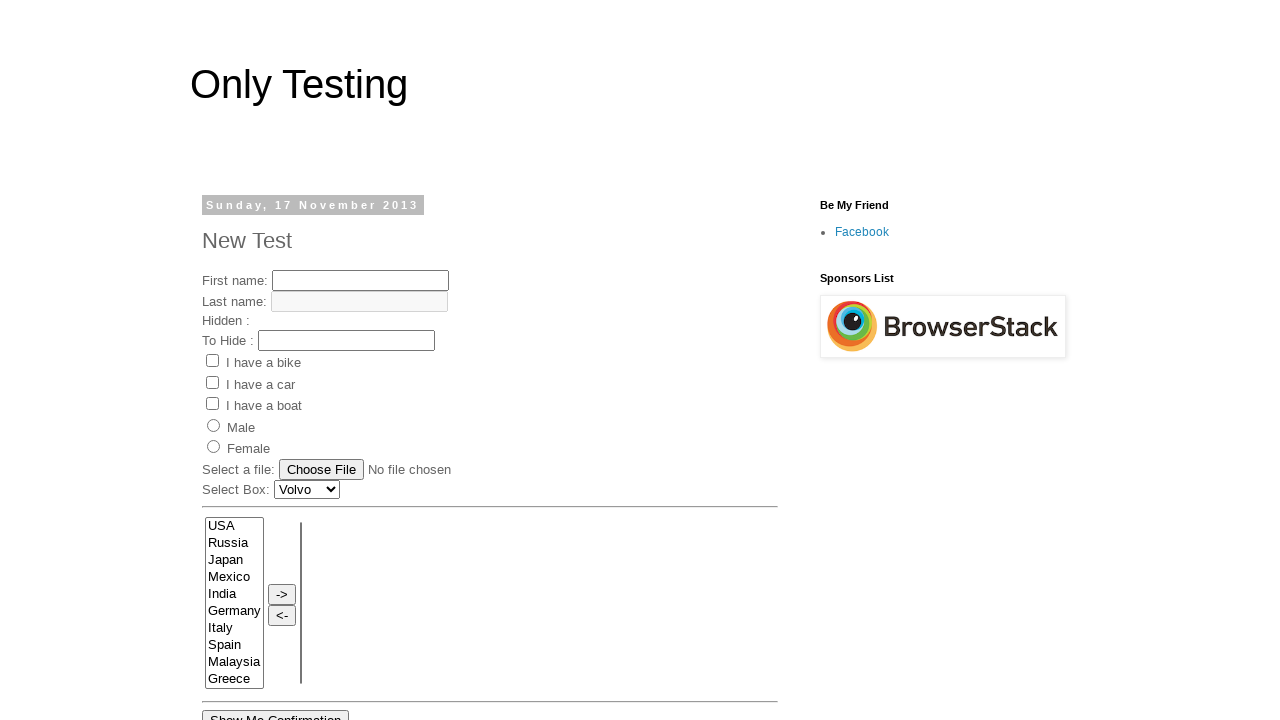

Navigated to test blog page
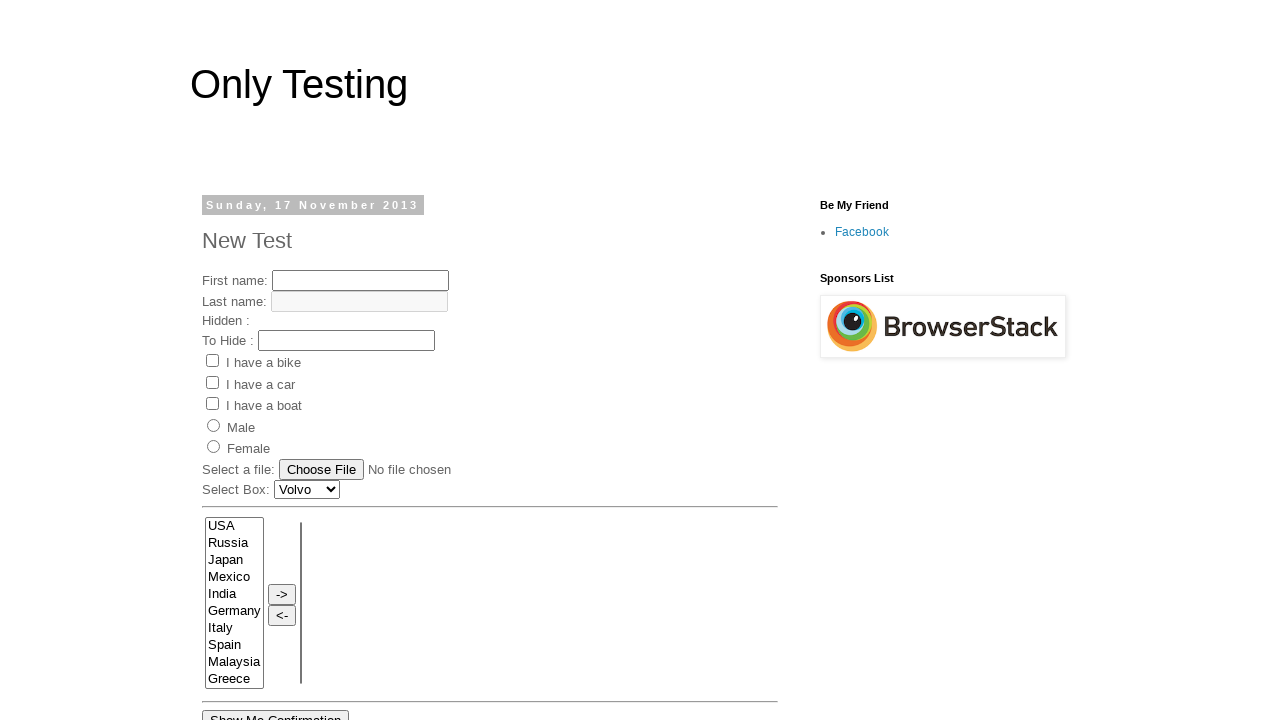

Waited for page DOM to fully load
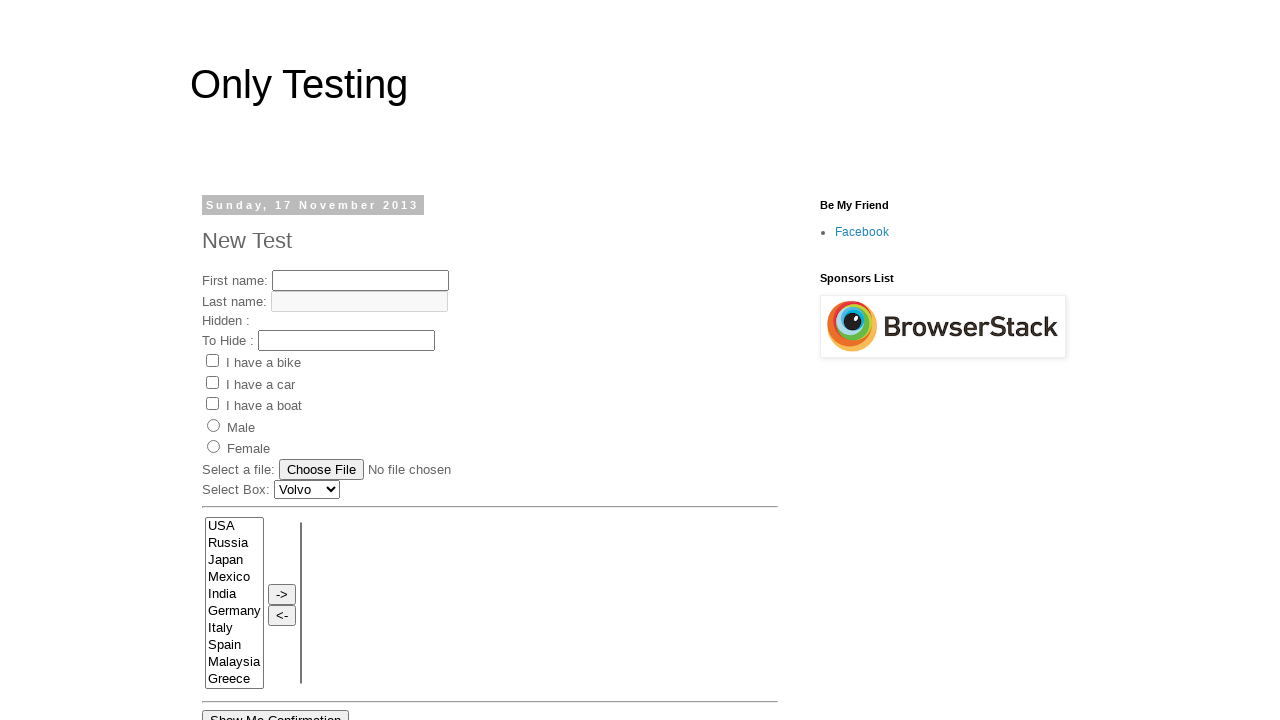

Retrieved page title: Only Testing: New Test
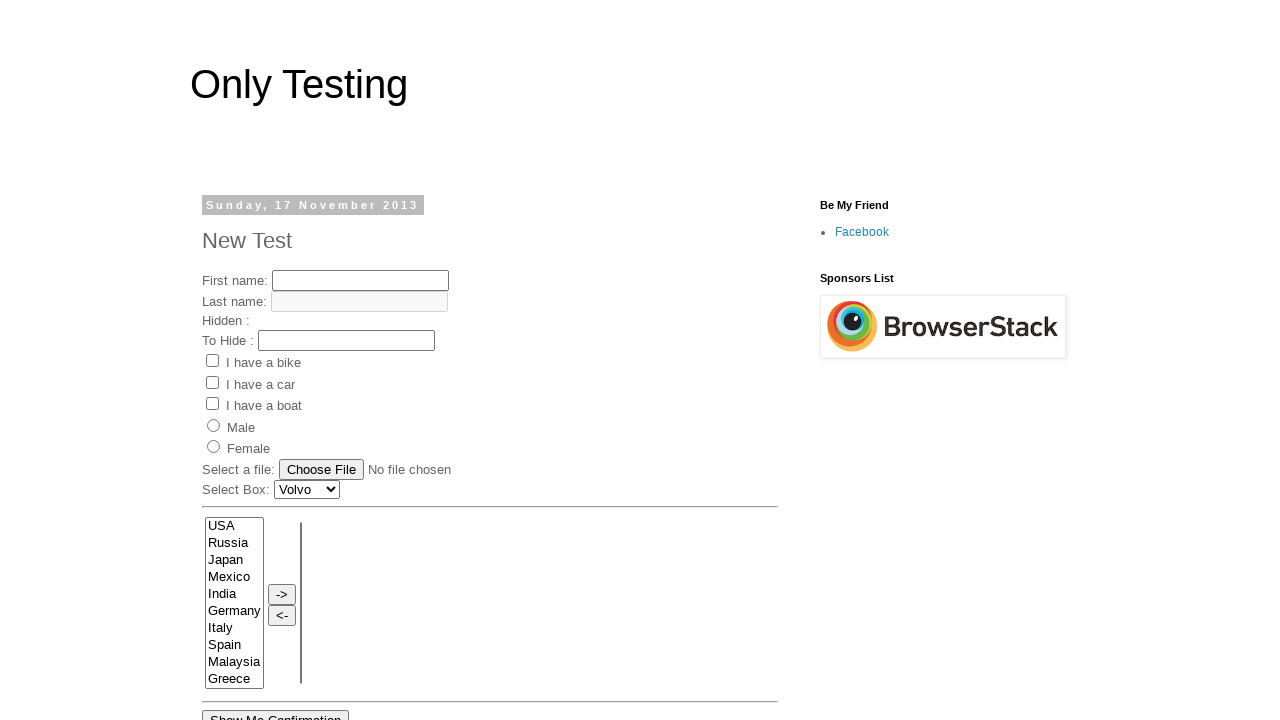

Printed page title to console
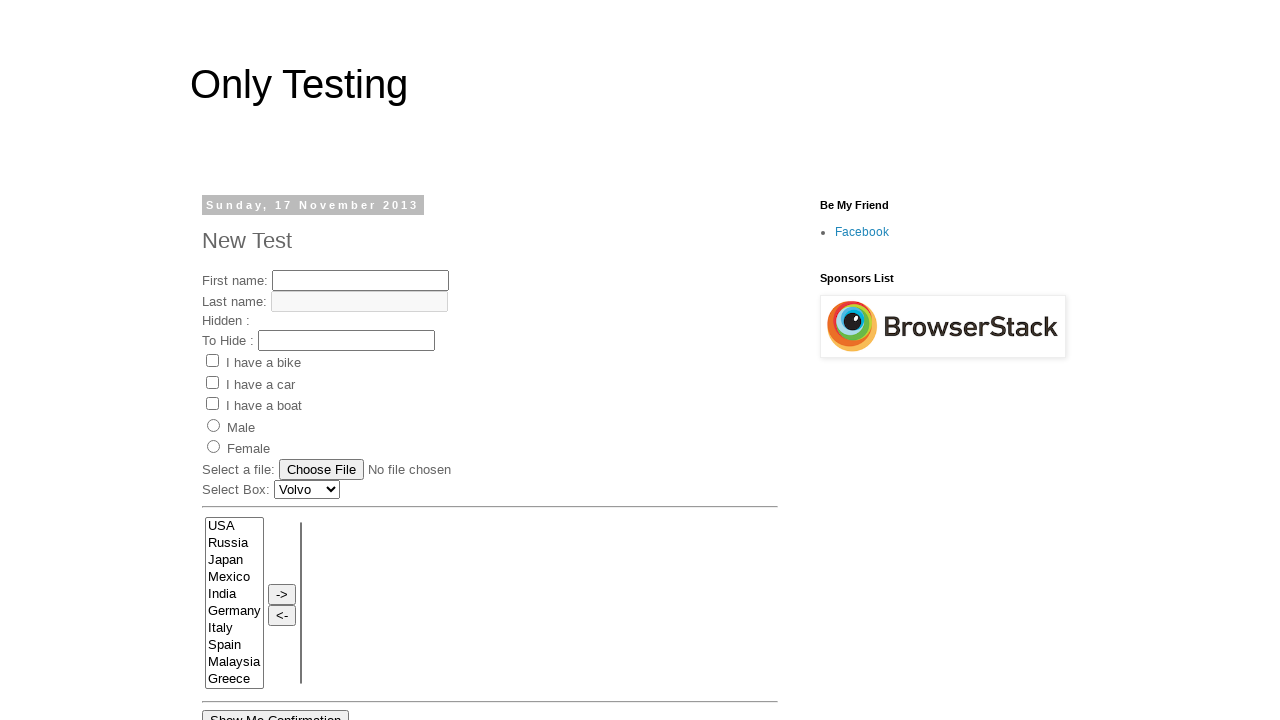

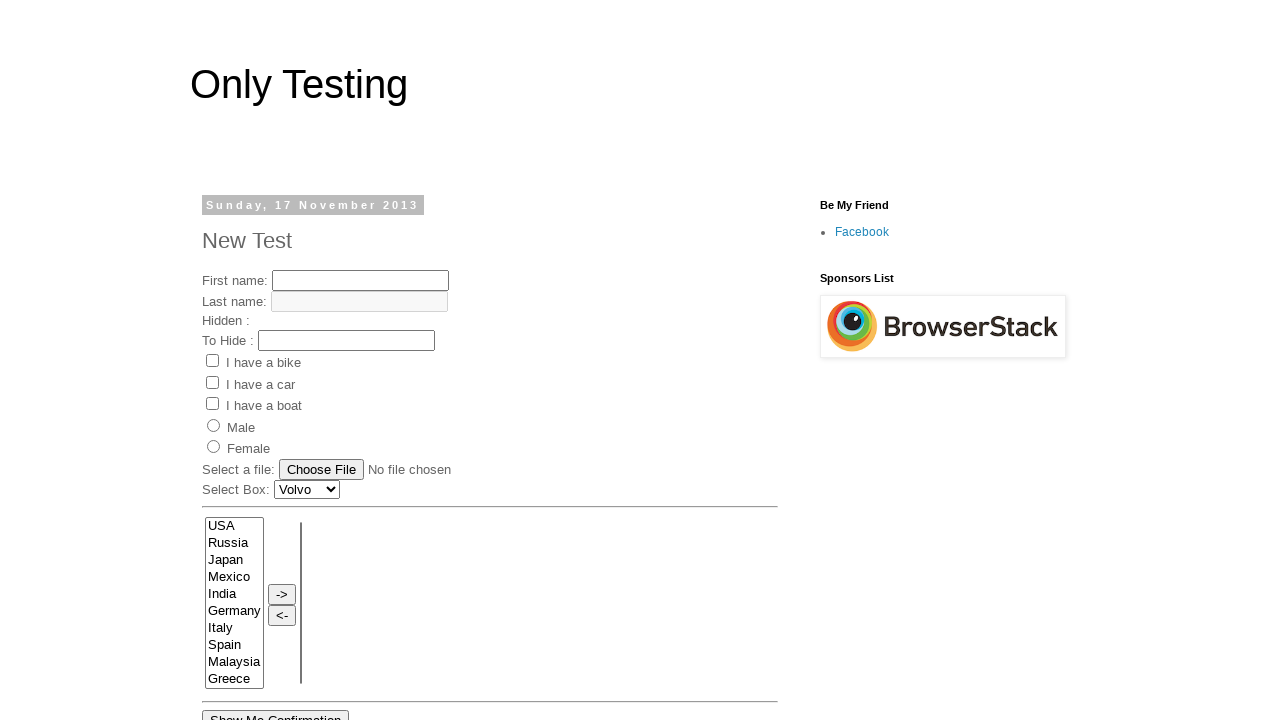